Tests A/B test opt-out by visiting the page, adding an opt-out cookie, refreshing, and verifying the heading changes to indicate no A/B test is active.

Starting URL: http://the-internet.herokuapp.com/abtest

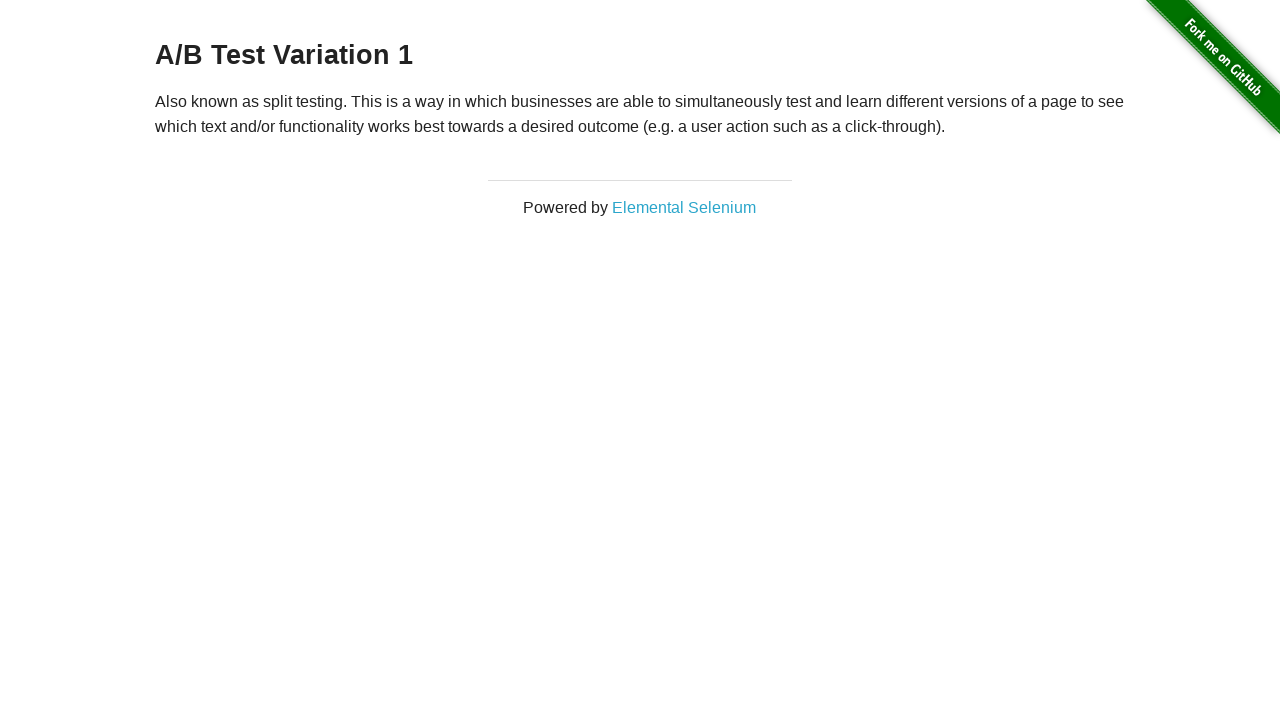

Retrieved initial heading text from h3 element
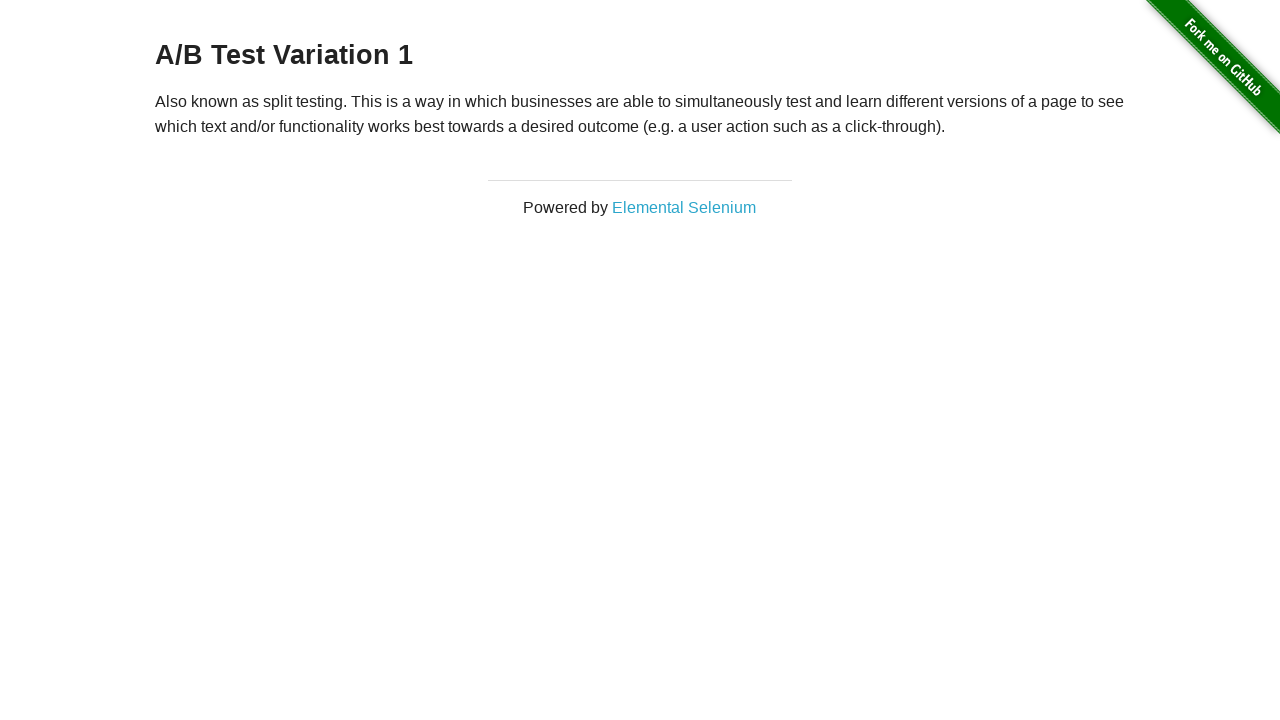

Added optimizelyOptOut cookie to opt out of A/B test
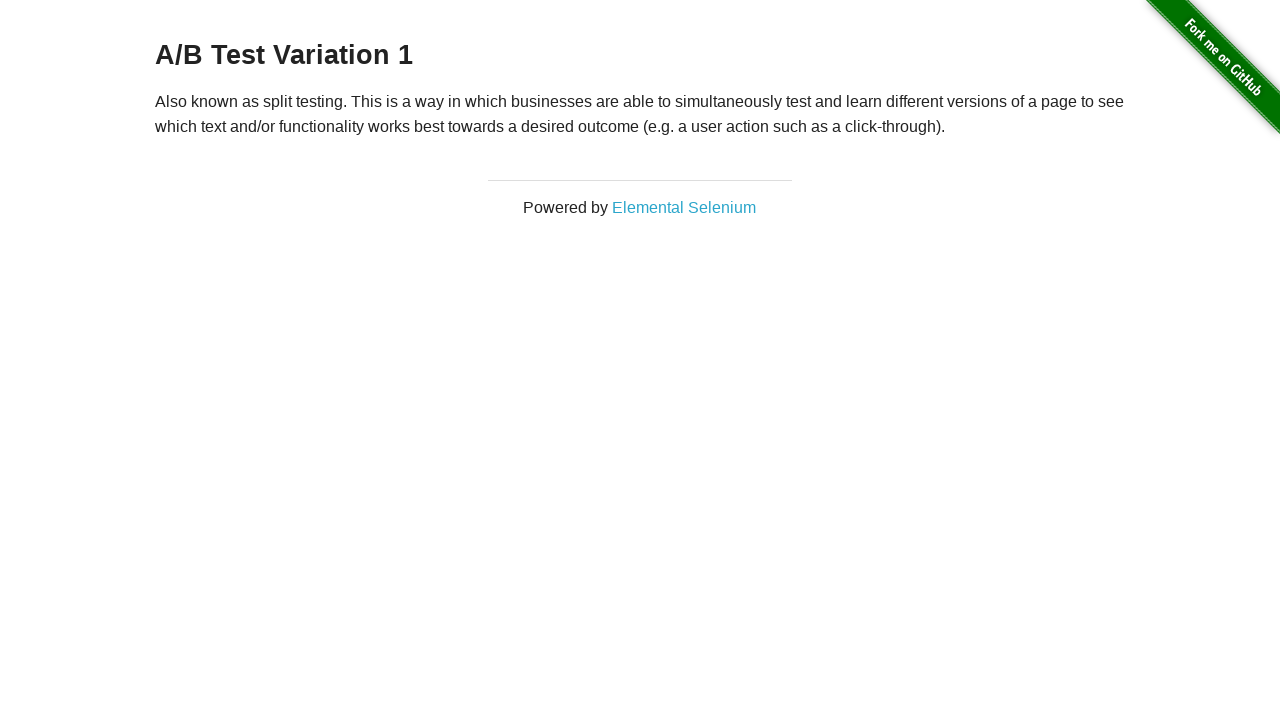

Reloaded page after adding opt-out cookie
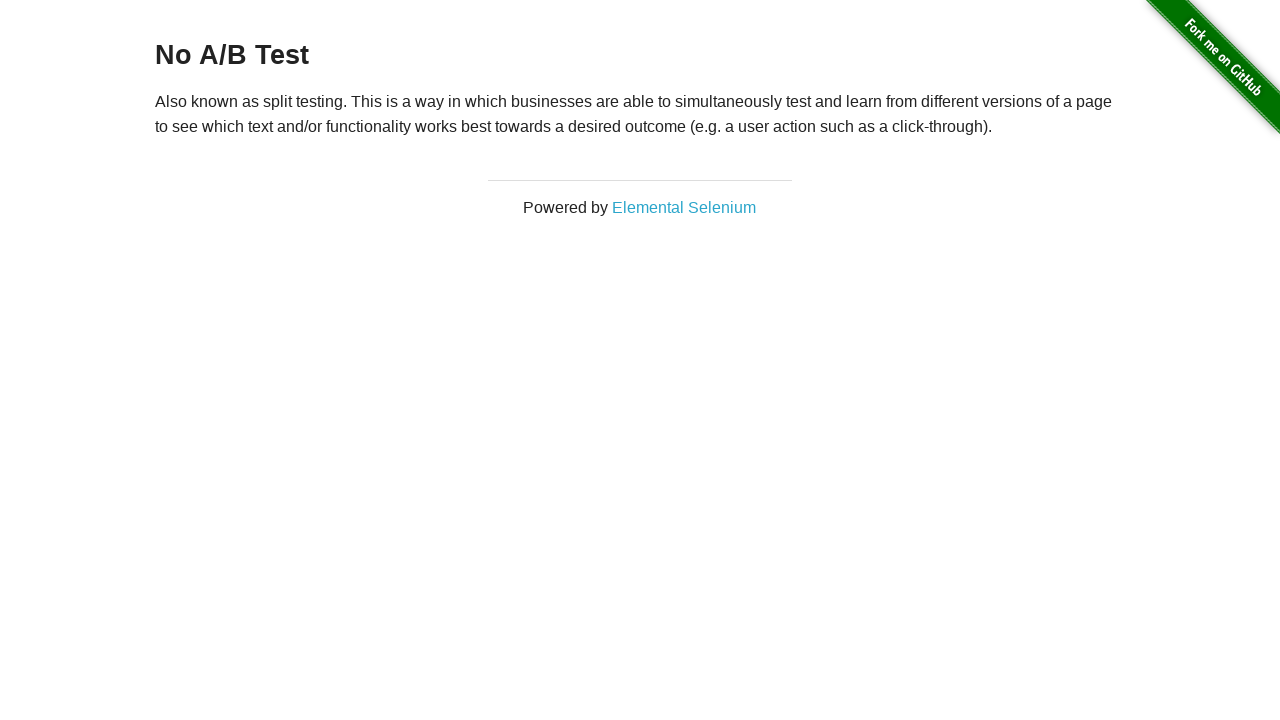

Retrieved heading text after opt-out to verify A/B test is inactive
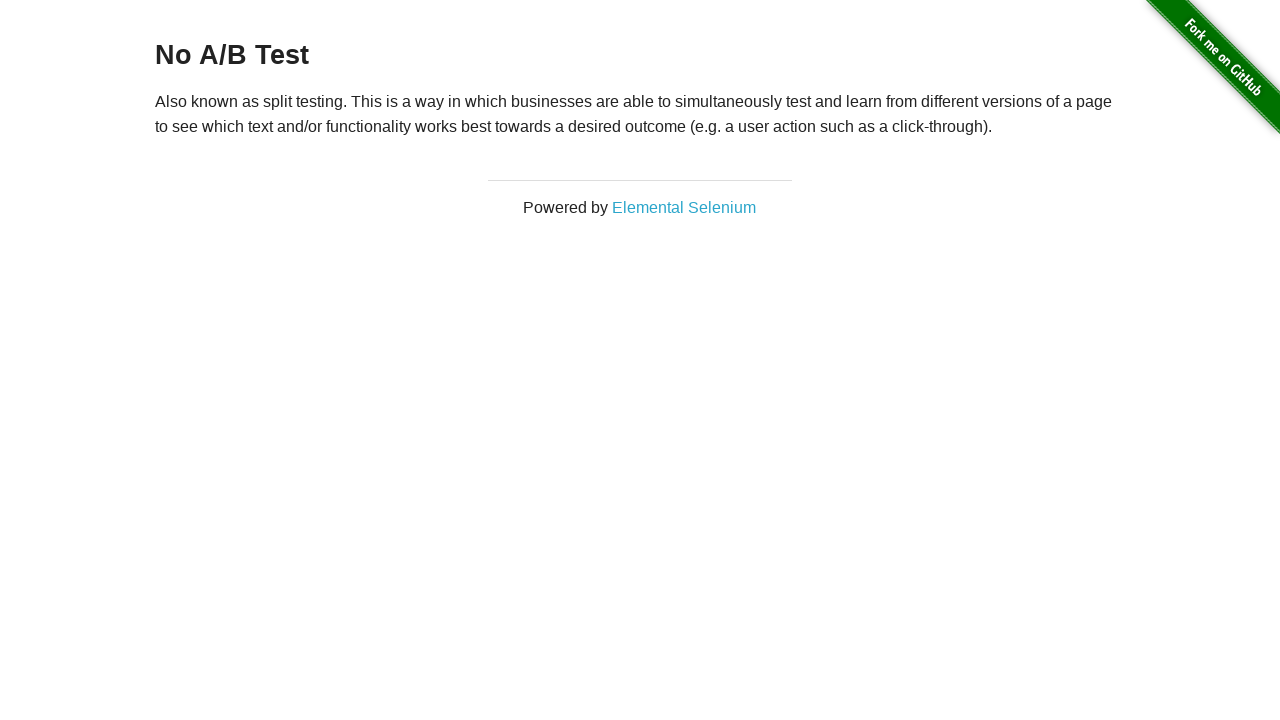

Asserted heading text equals 'No A/B Test' - opt-out successful
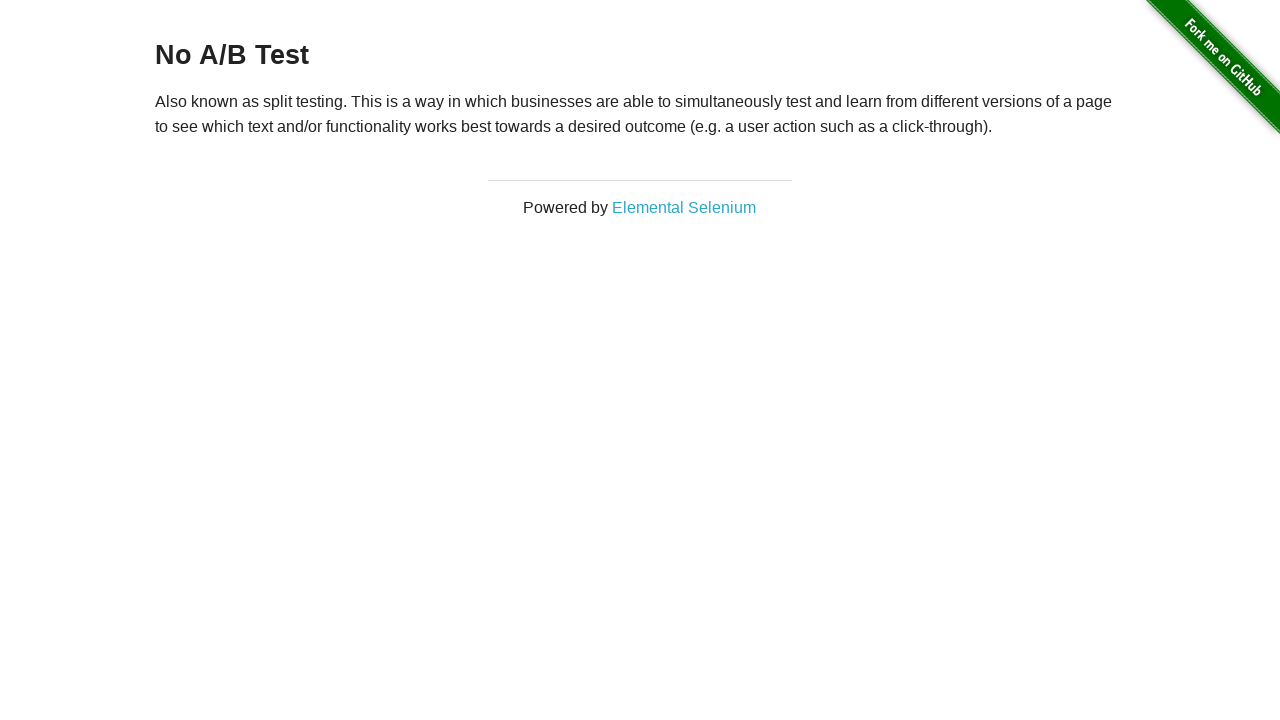

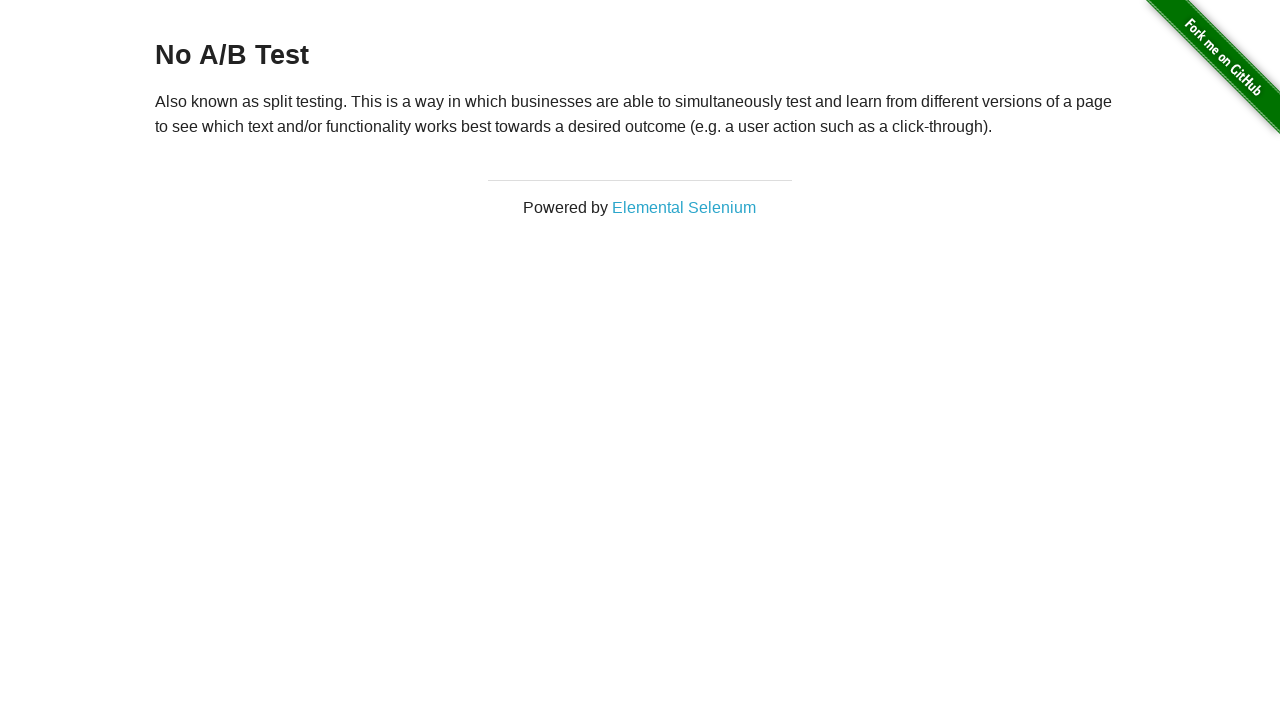